Tests dropdown menu functionality by clicking a dropdown button and then clicking the Facebook link within the dropdown.

Starting URL: http://omayo.blogspot.com/

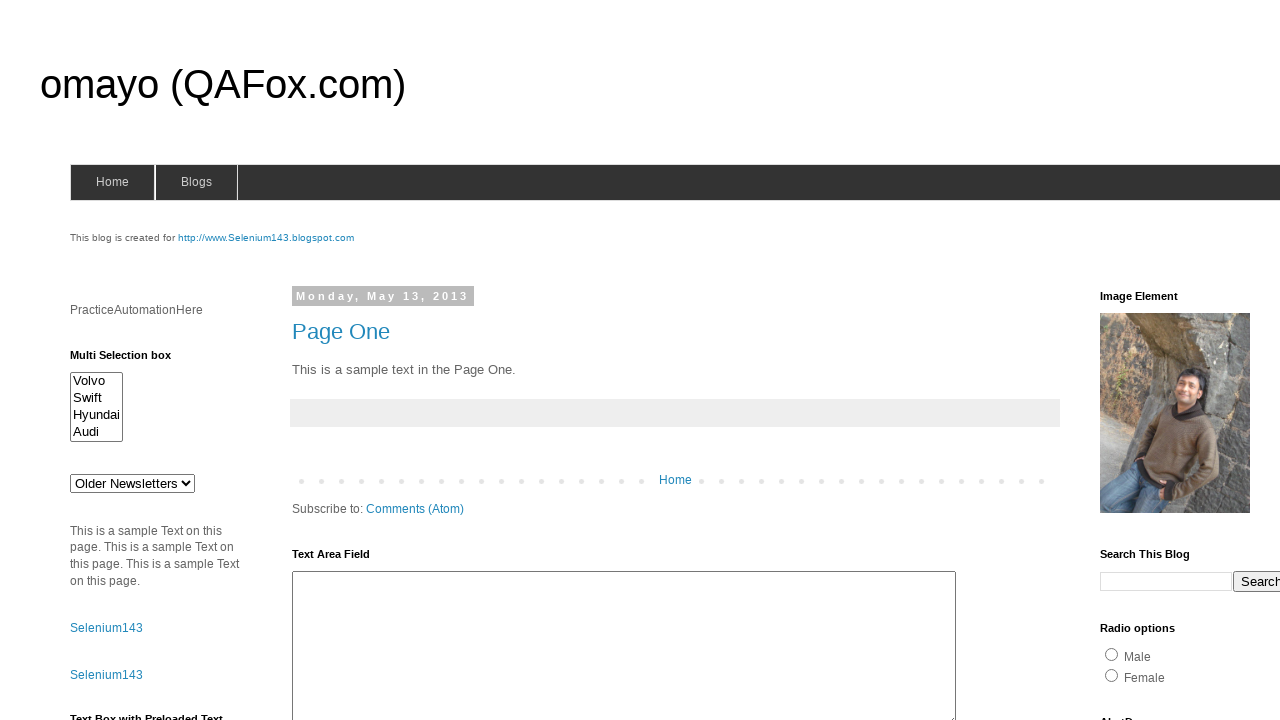

Clicked dropdown button to open menu at (1227, 360) on button.dropbtn
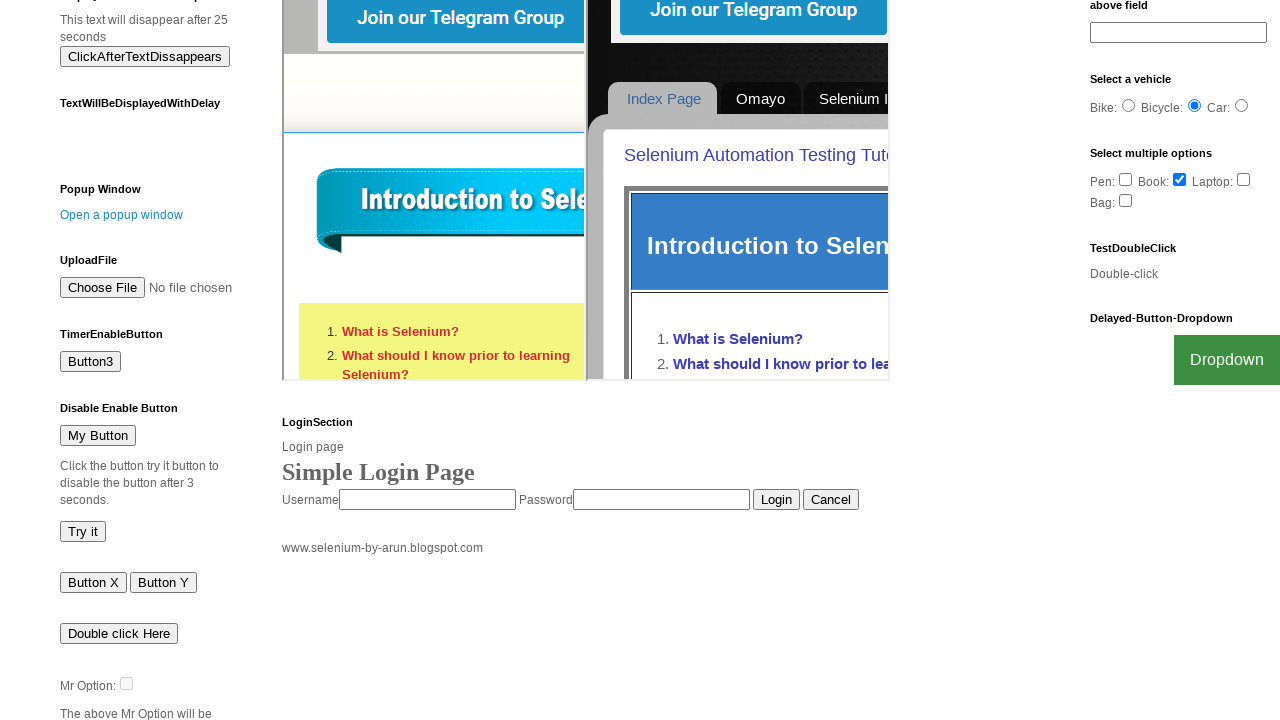

Clicked Facebook link in dropdown menu at (1200, 700) on text=Facebook
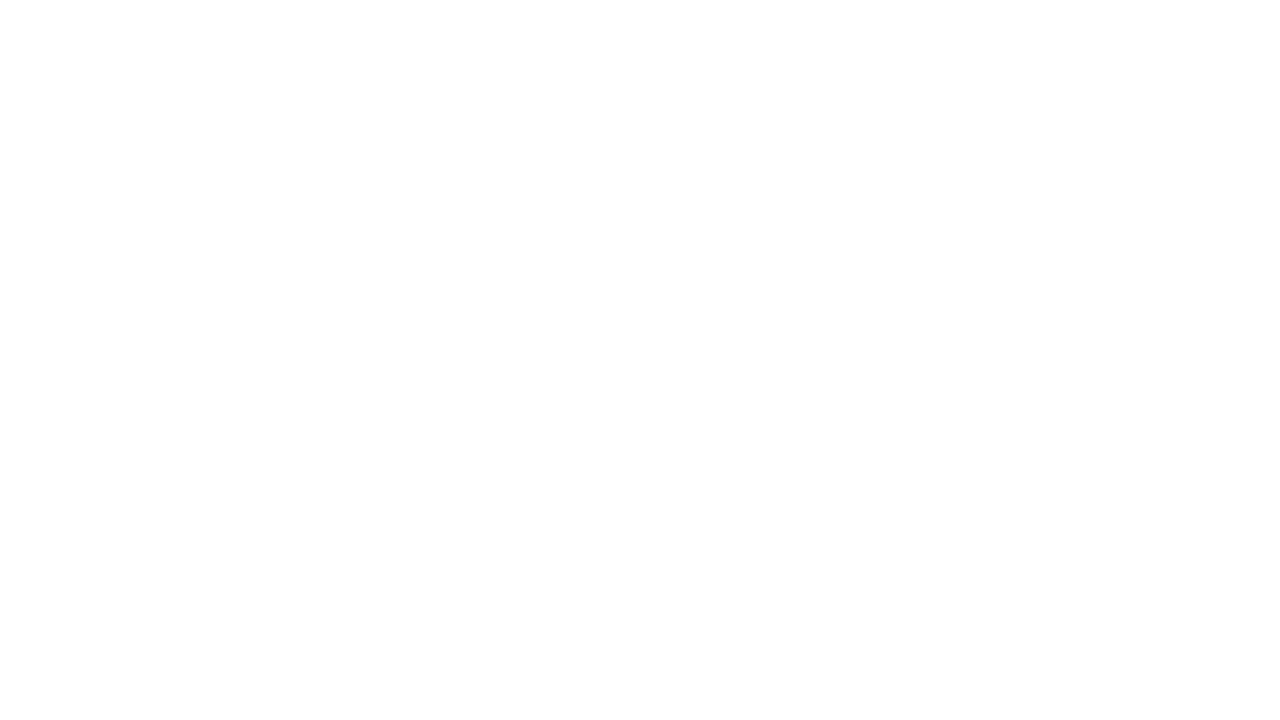

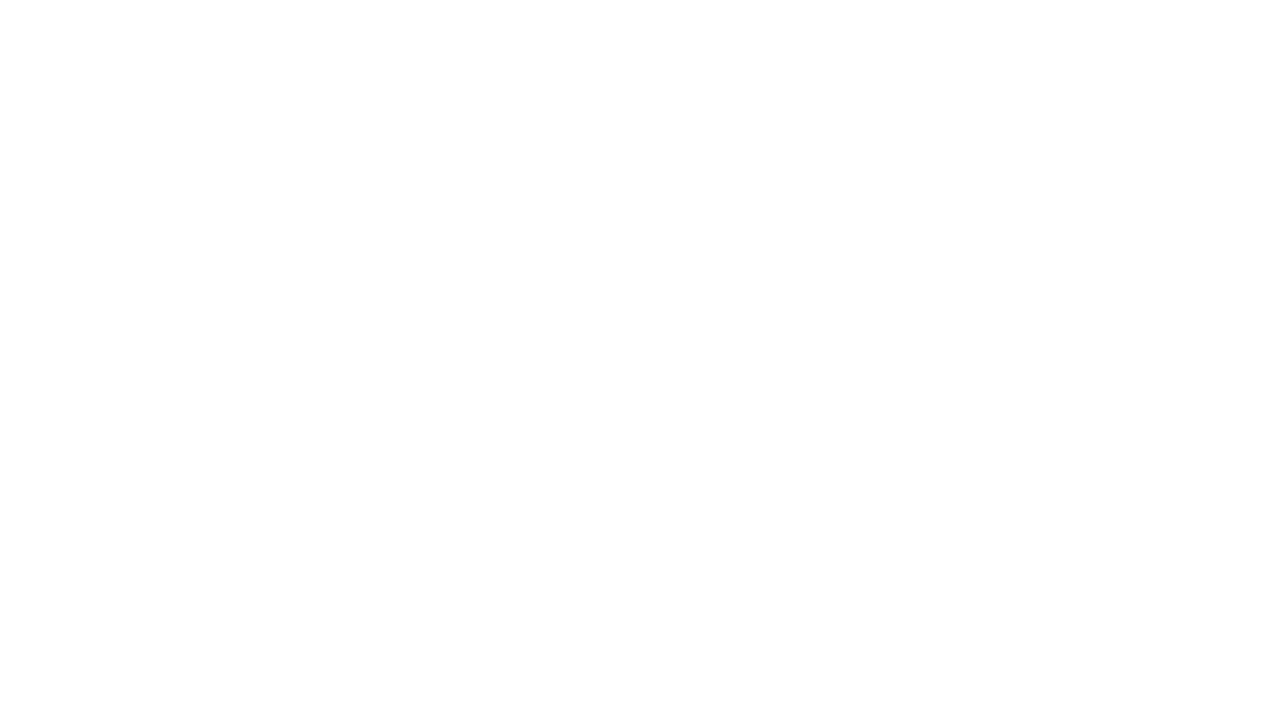